Retrieves an attribute value from an image element, performs a mathematical calculation on it, and enters the result into an answer field

Starting URL: http://suninjuly.github.io/get_attribute.html

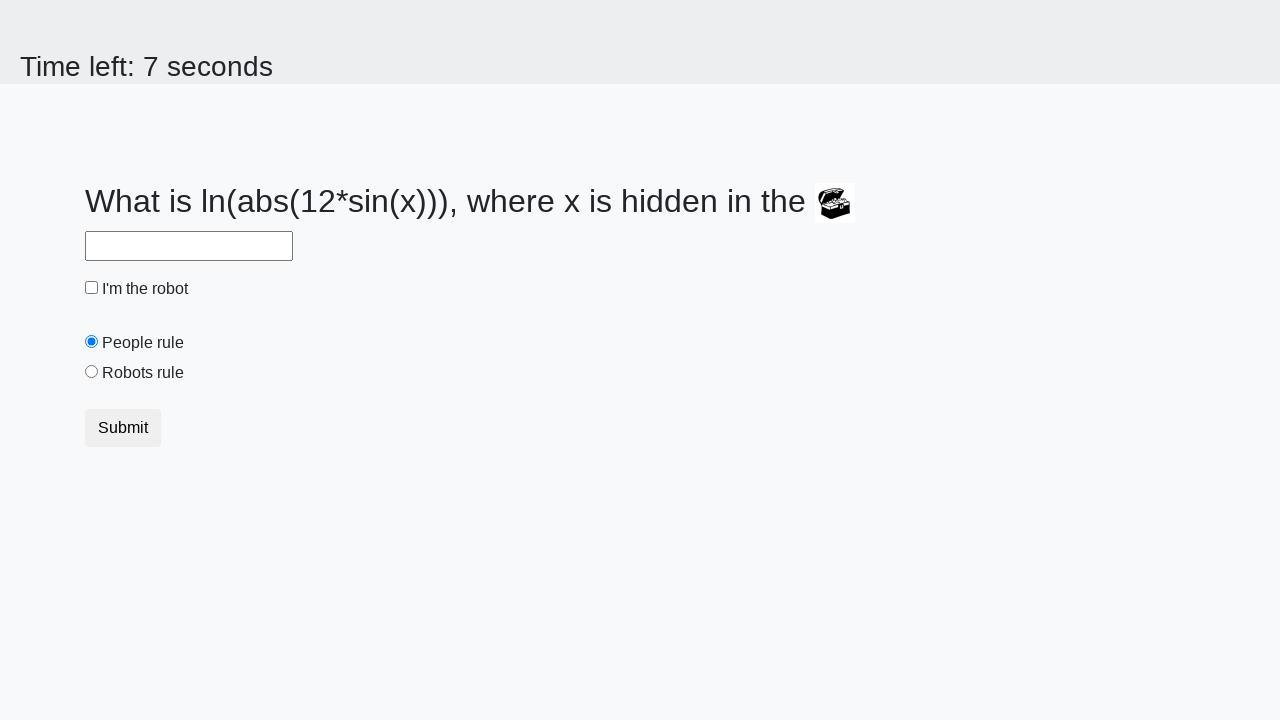

Located treasure image element
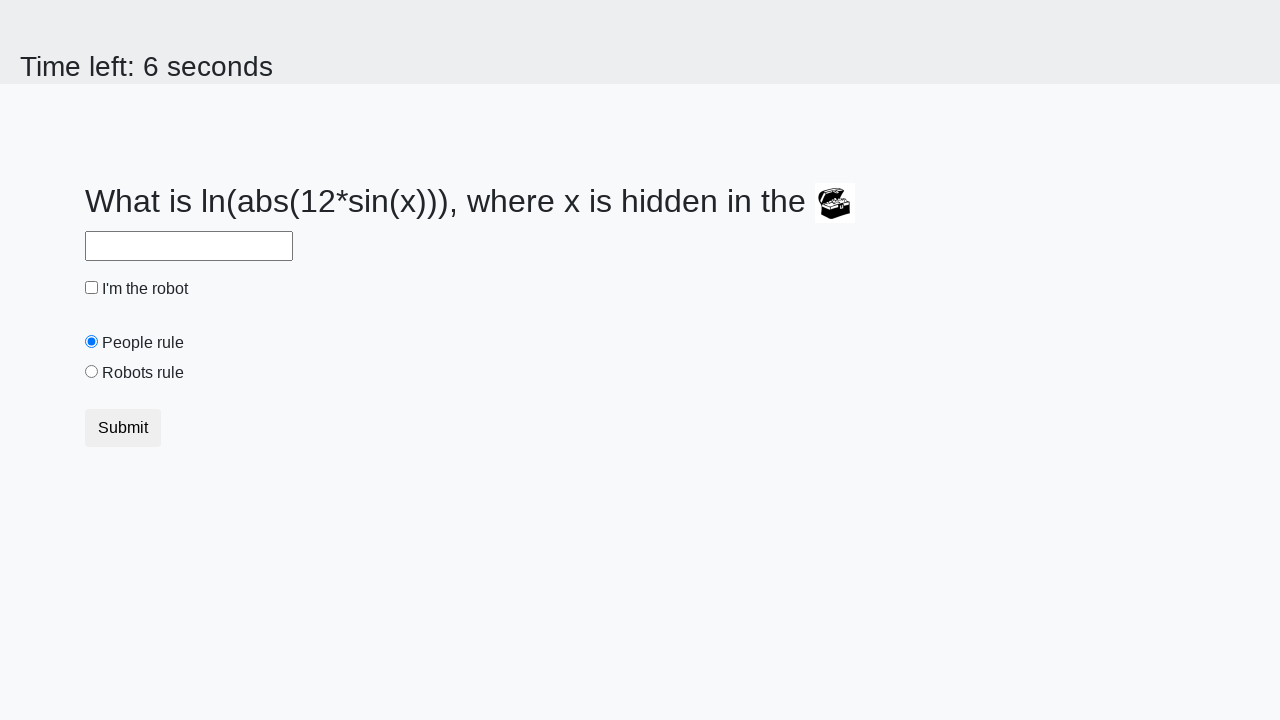

Retrieved 'valuex' attribute from treasure image: 941
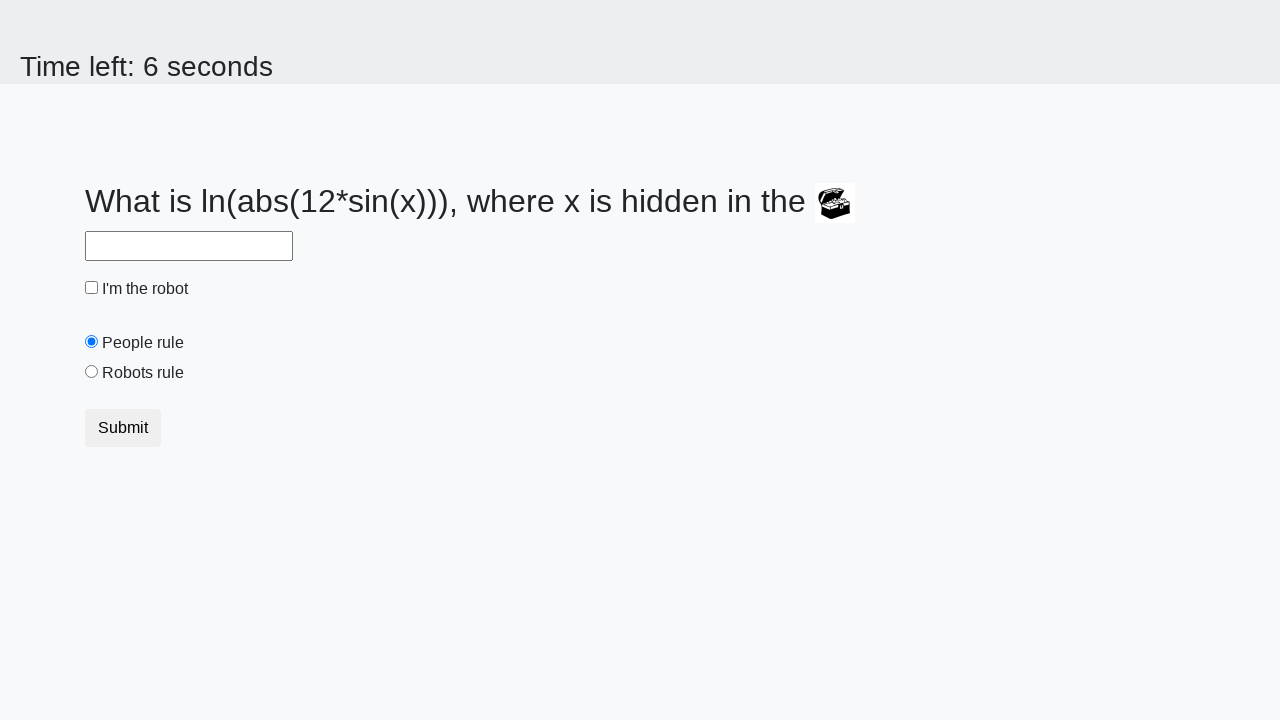

Calculated result using formula: 2.4805758783018854
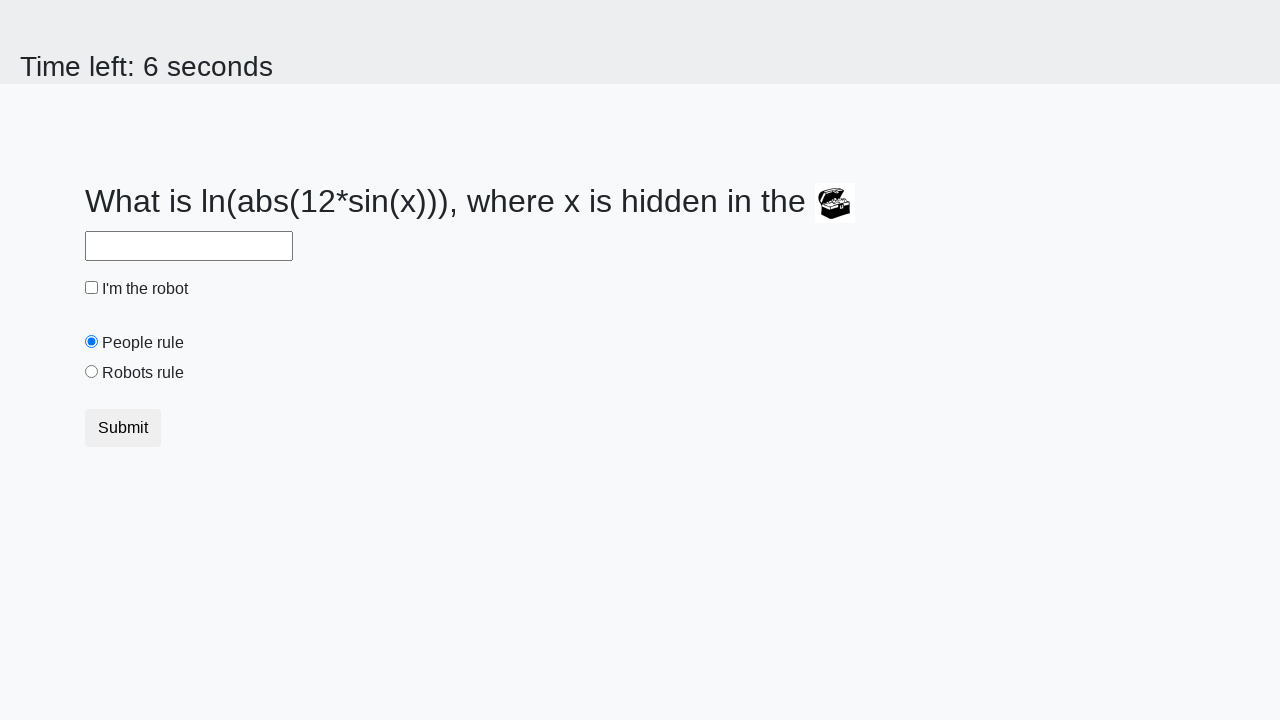

Entered calculated result into answer field on #answer
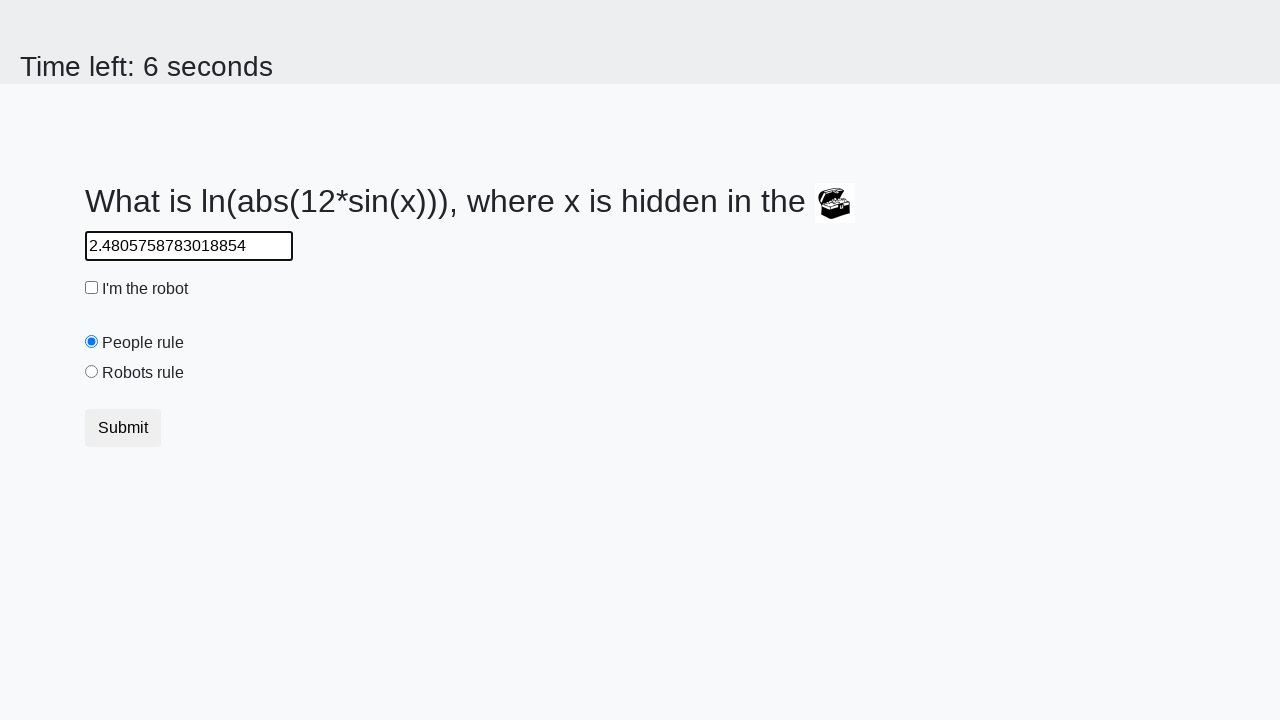

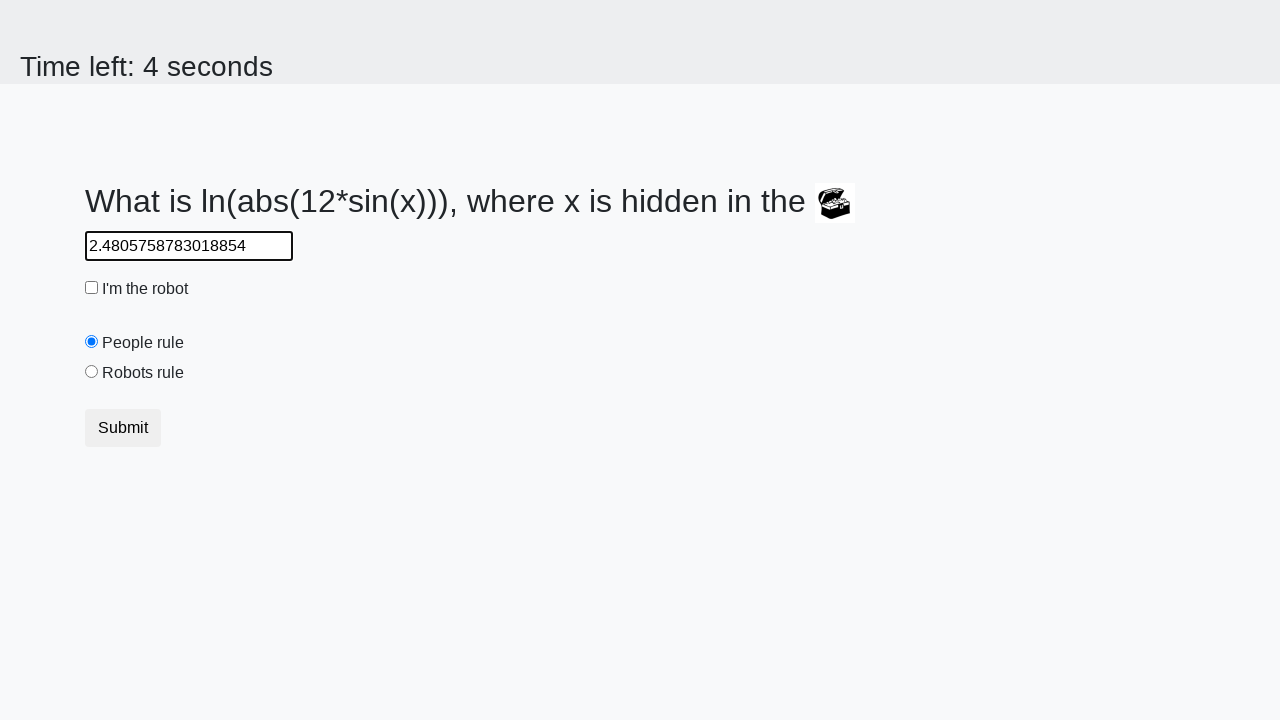